Tests JavaScript click execution on an element

Starting URL: https://the-internet.herokuapp.com/hovers

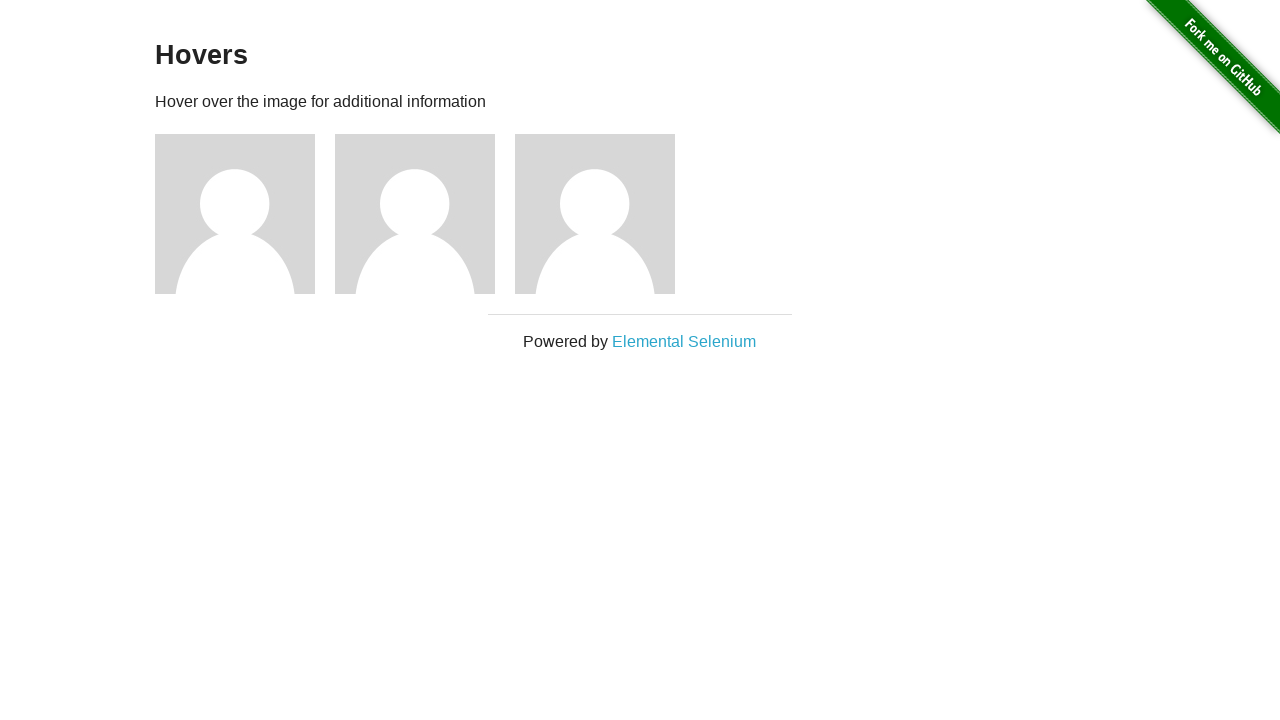

Located the user link element with href='/users/3'
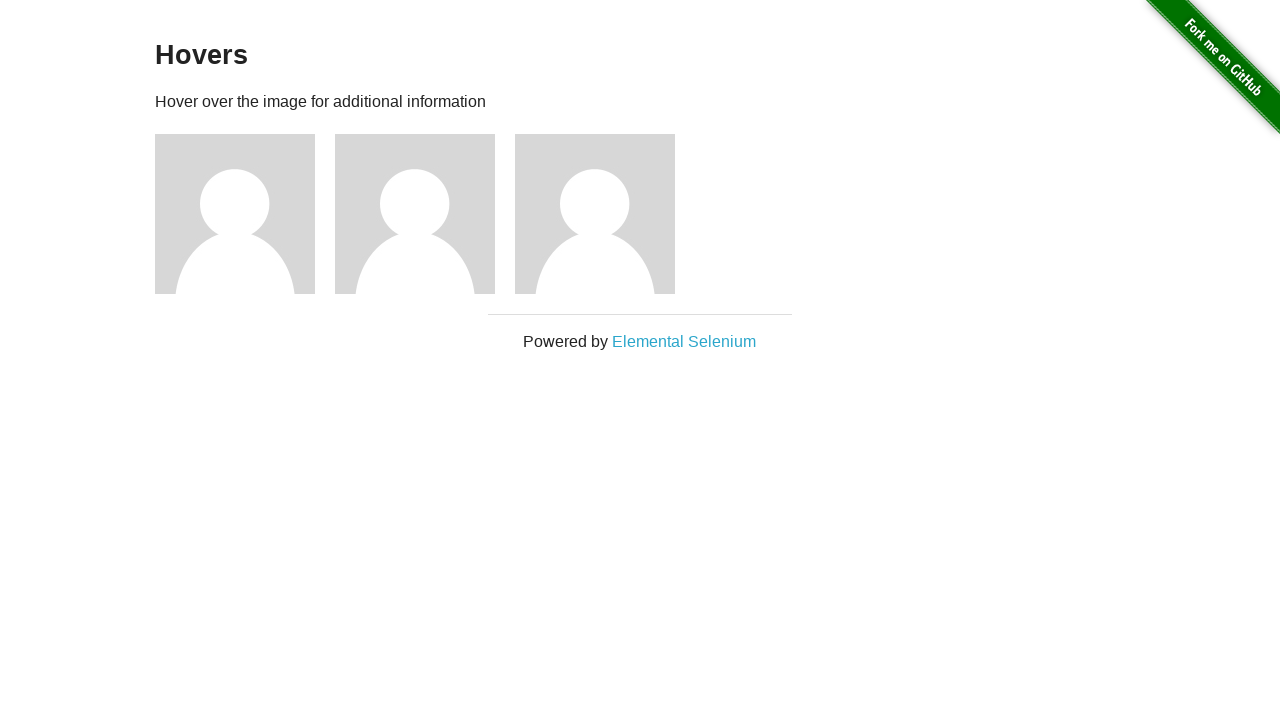

Executed JavaScript click on the user link element
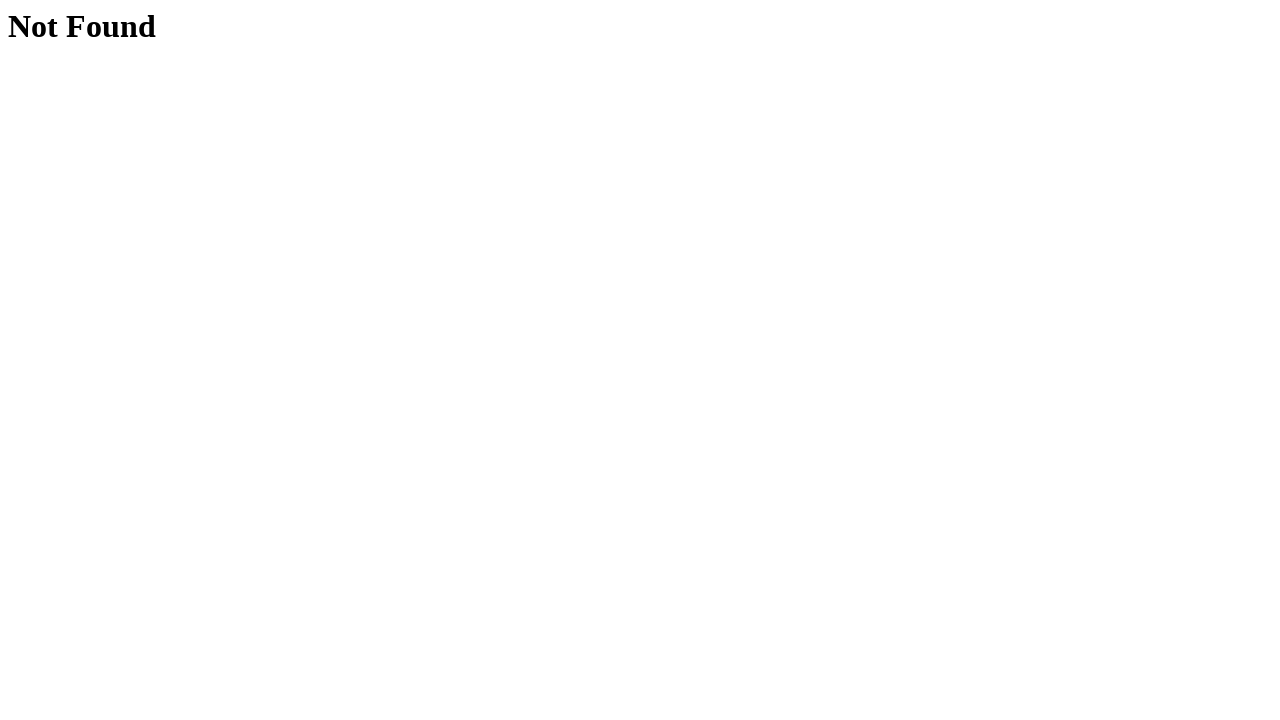

Waited 1000ms for navigation to complete
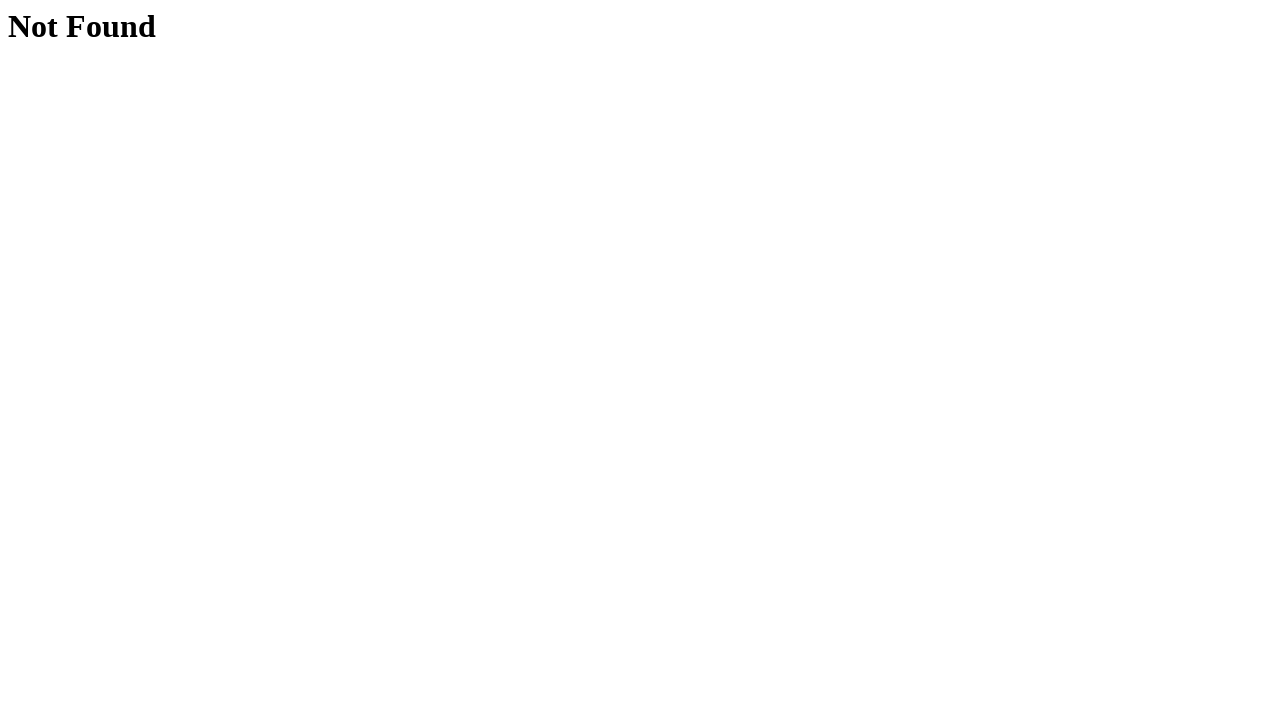

Verified that page title changed from 'The Internet'
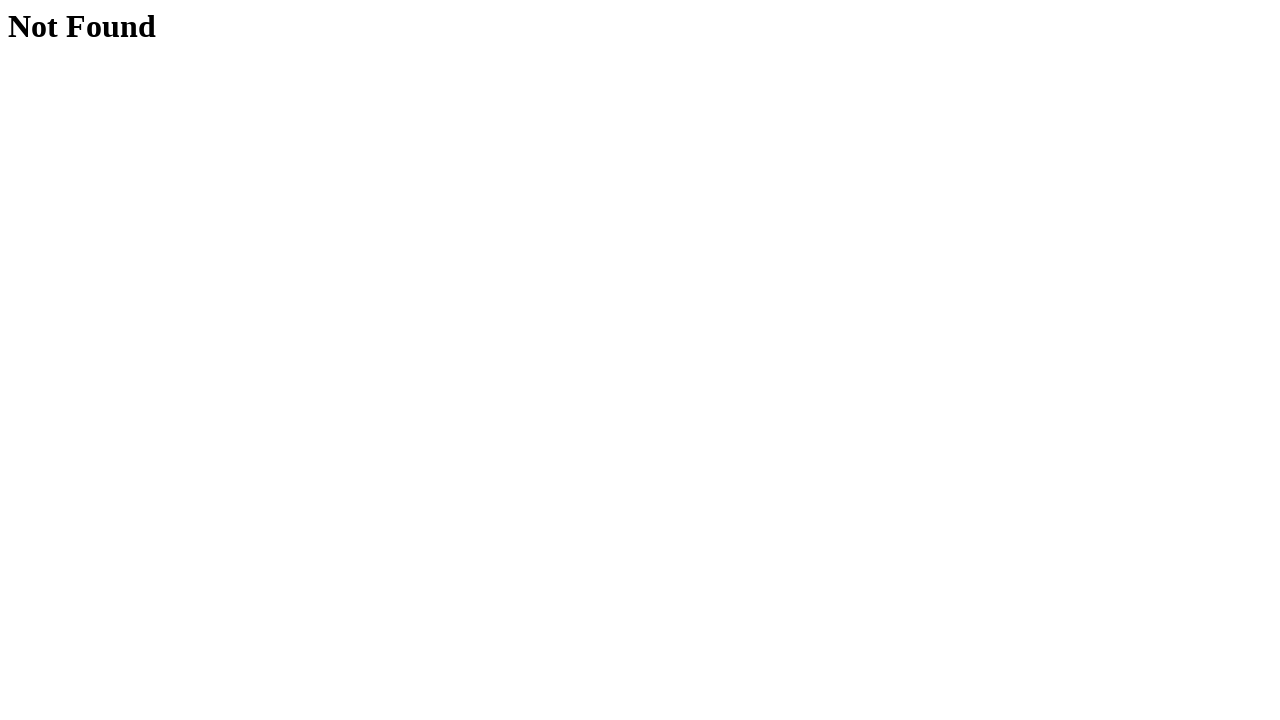

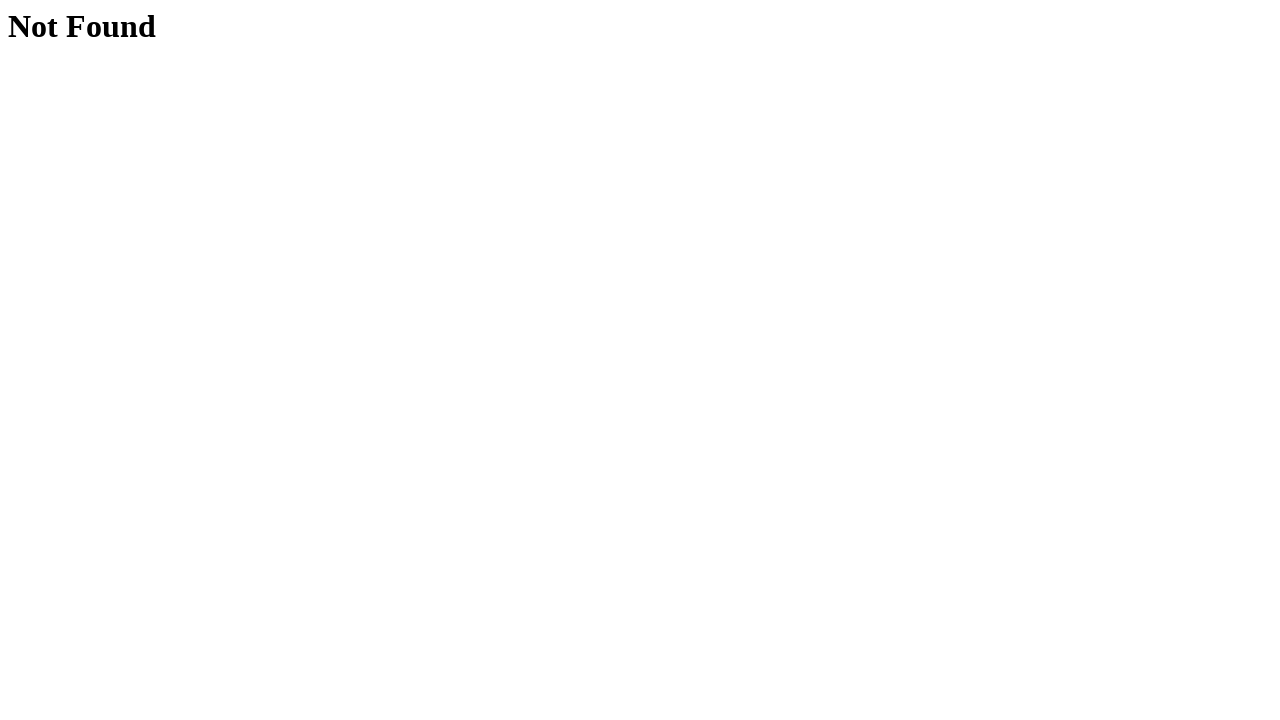